Tests filling only the second and third chapter text areas and submitting the form

Starting URL: https://www.qa-practice.com/elements/textarea/textareas

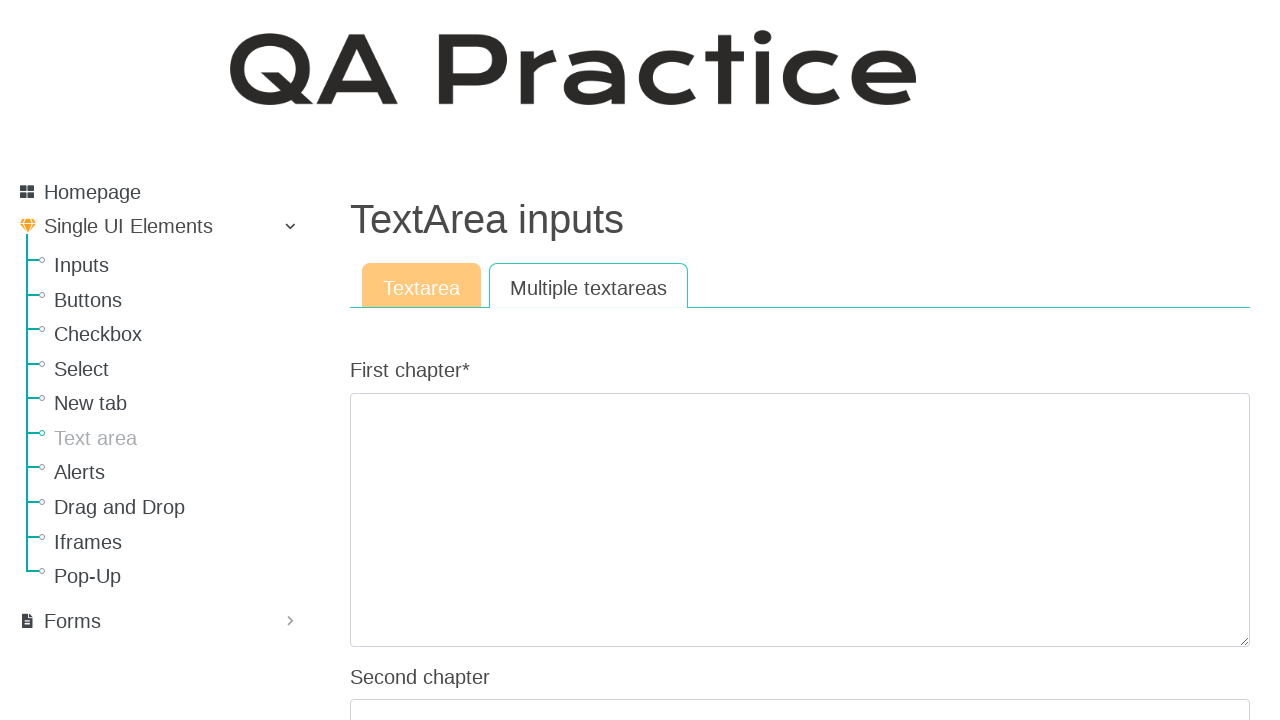

Filled second chapter text area with 'This is a test text area 2' on #id_second_chapter
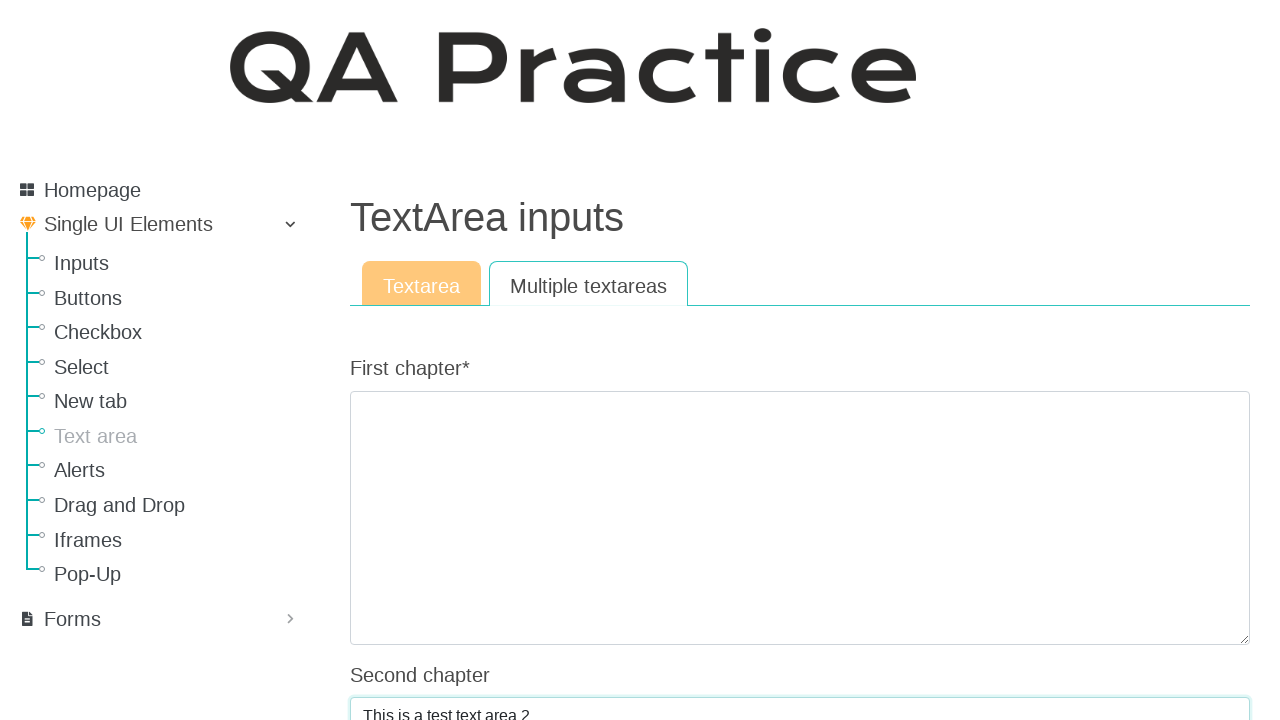

Filled third chapter text area with 'This is a test text area 3' on #id_third_chapter
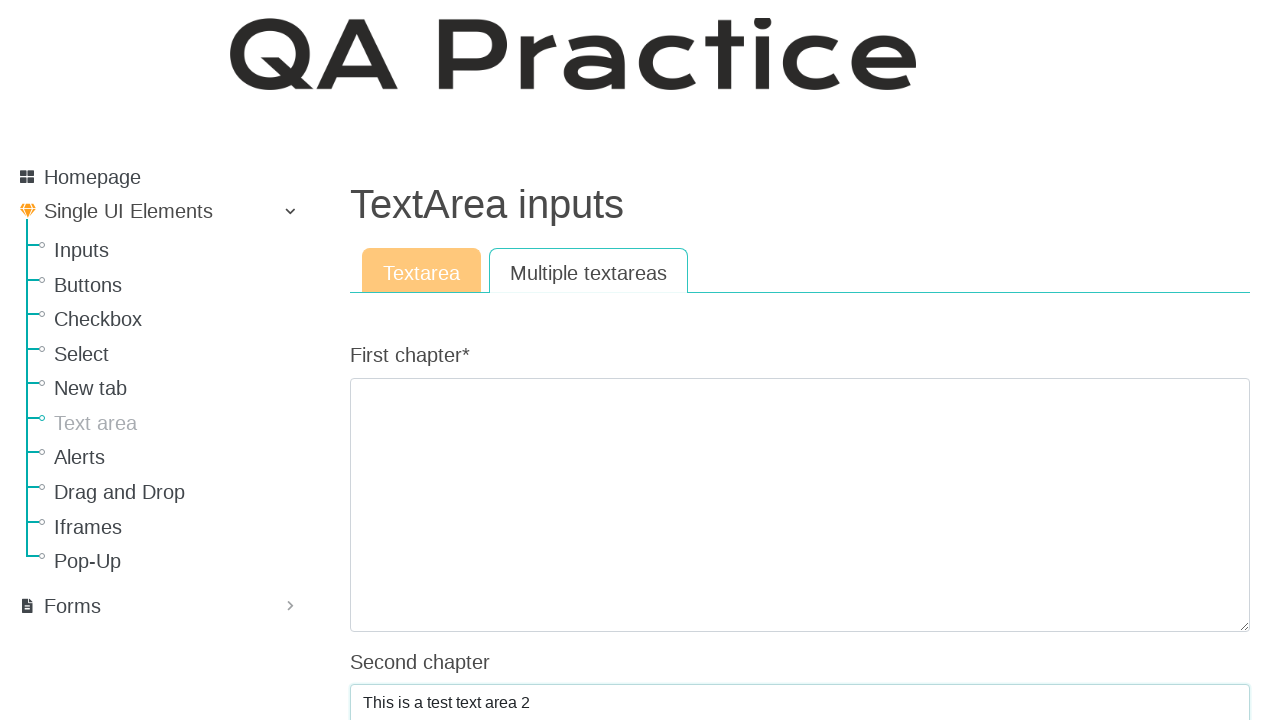

Clicked submit button to submit form at (388, 300) on #submit-id-submit
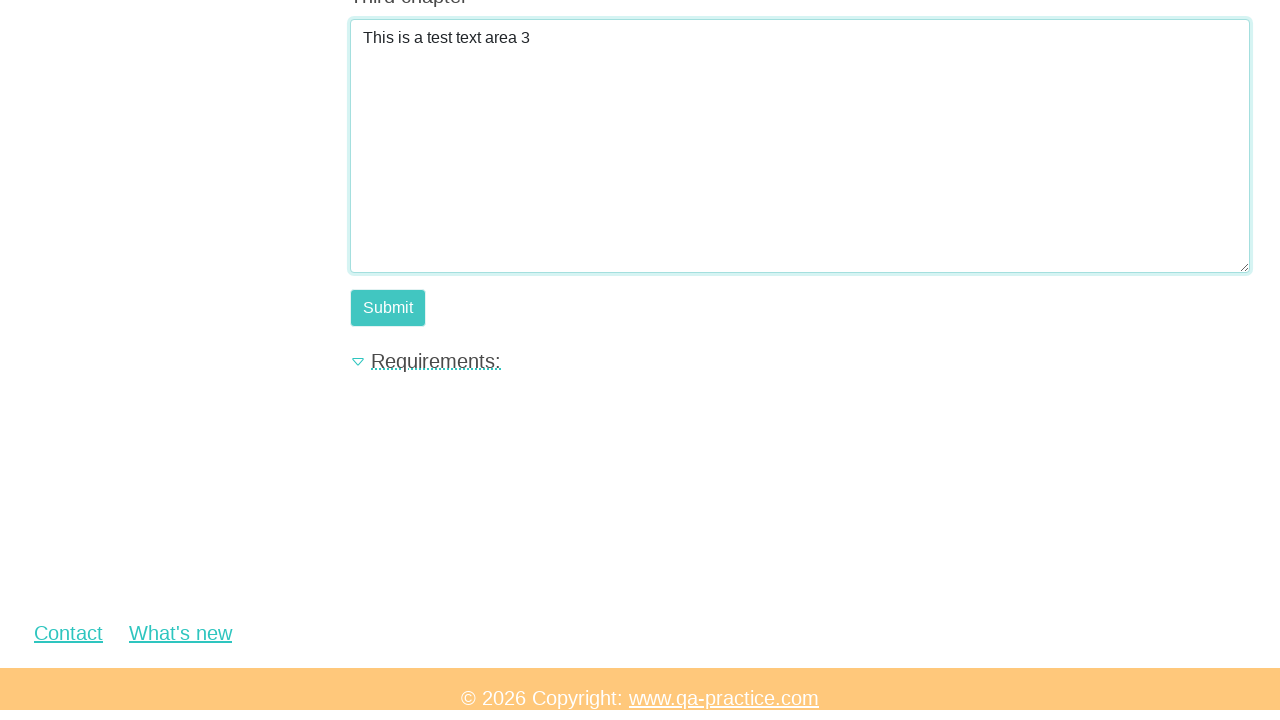

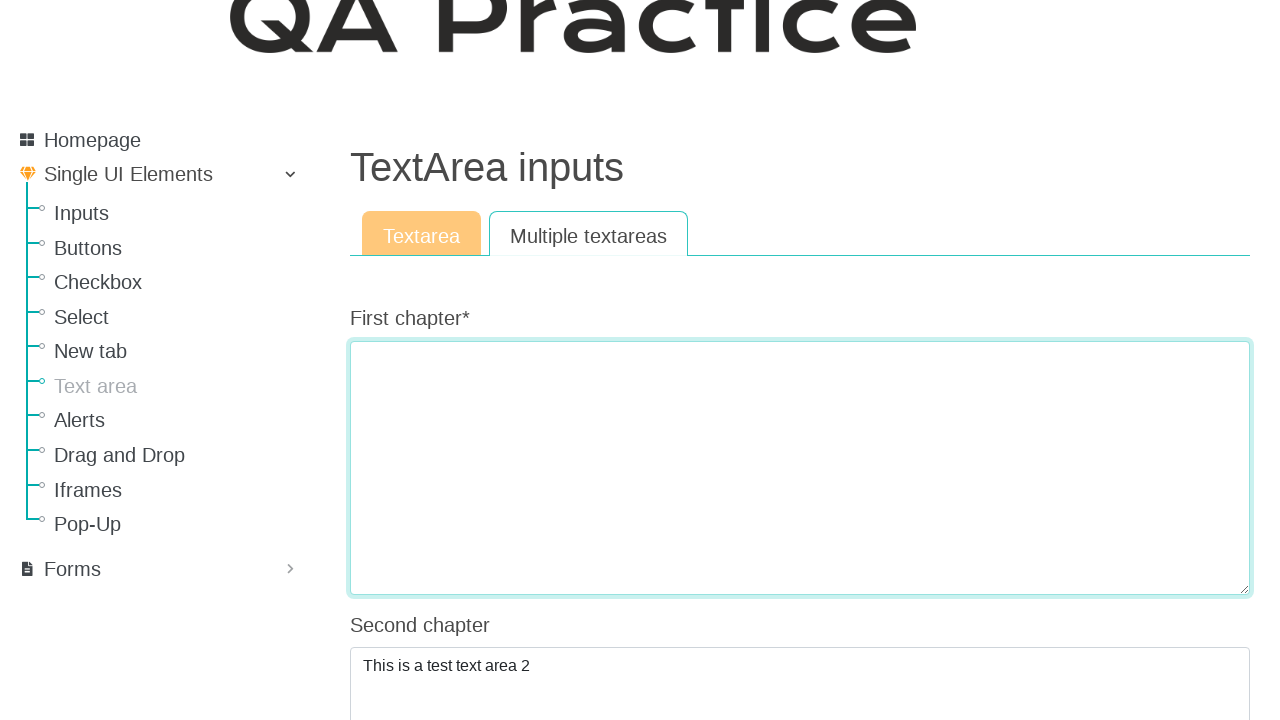